Tests multiple window handling with a more robust approach by storing the original window handle, clicking to open a new window, and switching between windows while verifying page titles.

Starting URL: http://the-internet.herokuapp.com/windows

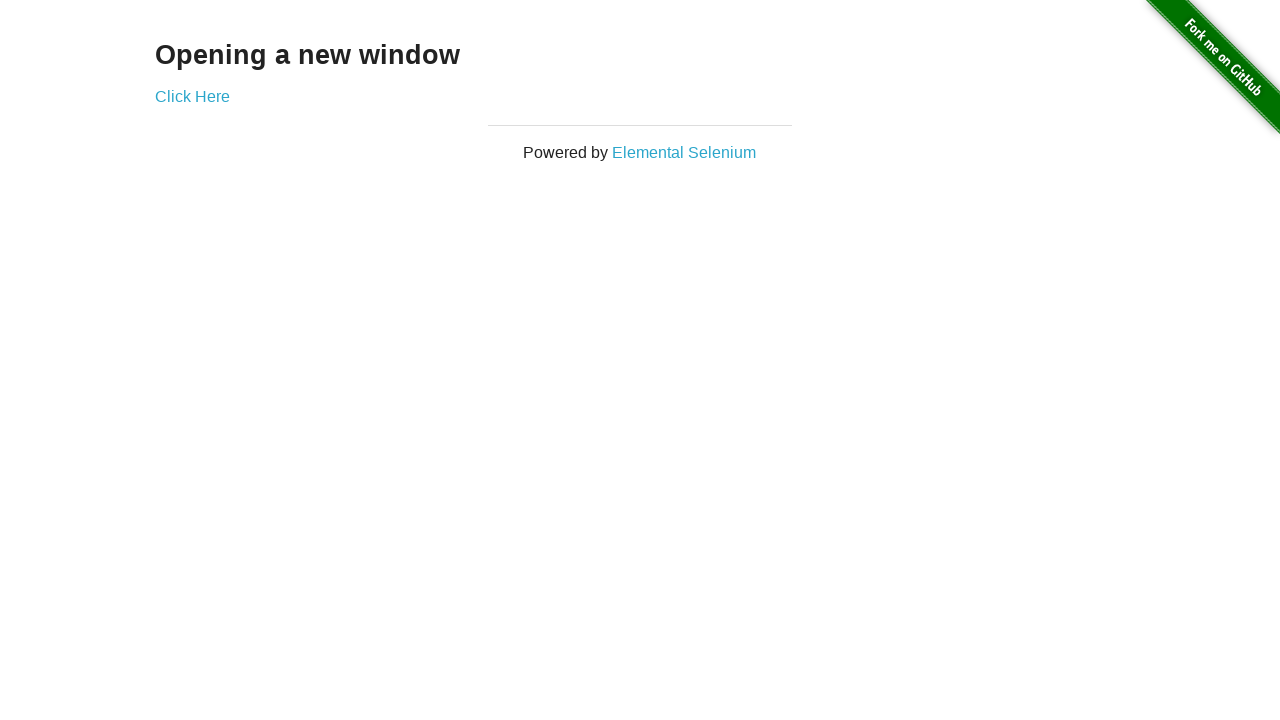

Stored reference to original page
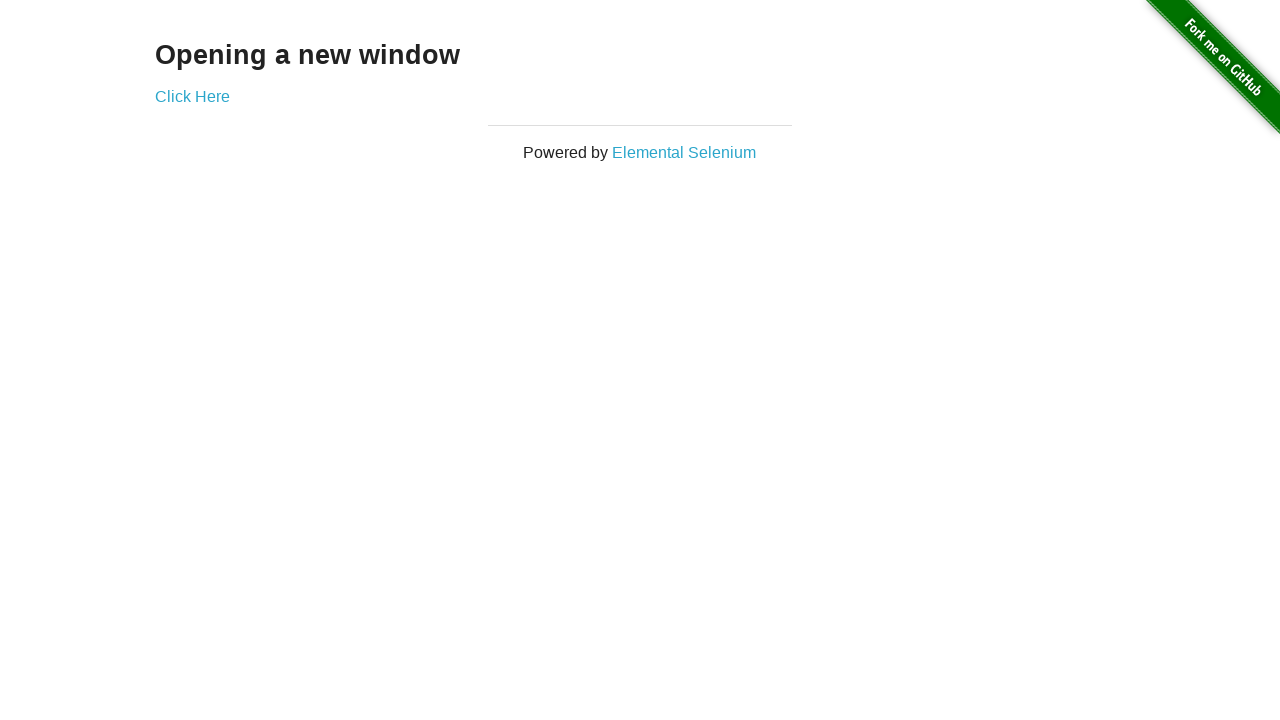

Clicked link to open new window at (192, 96) on .example a
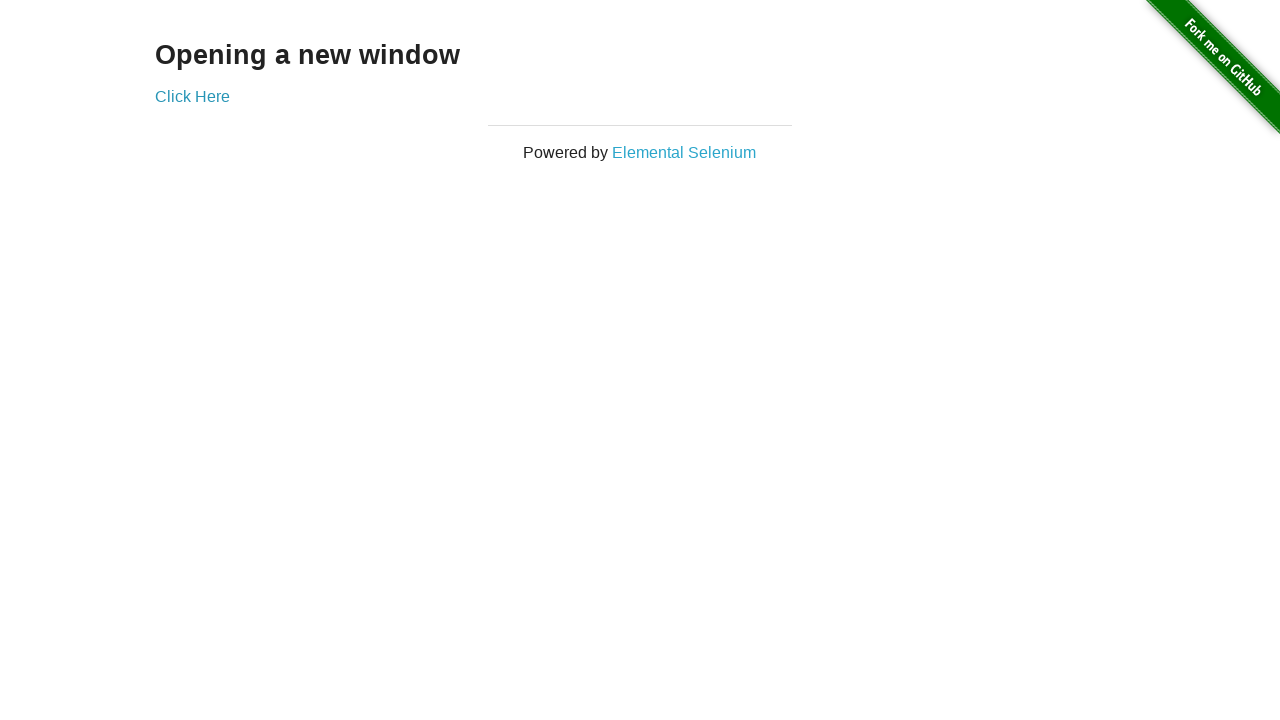

Captured new page object from context
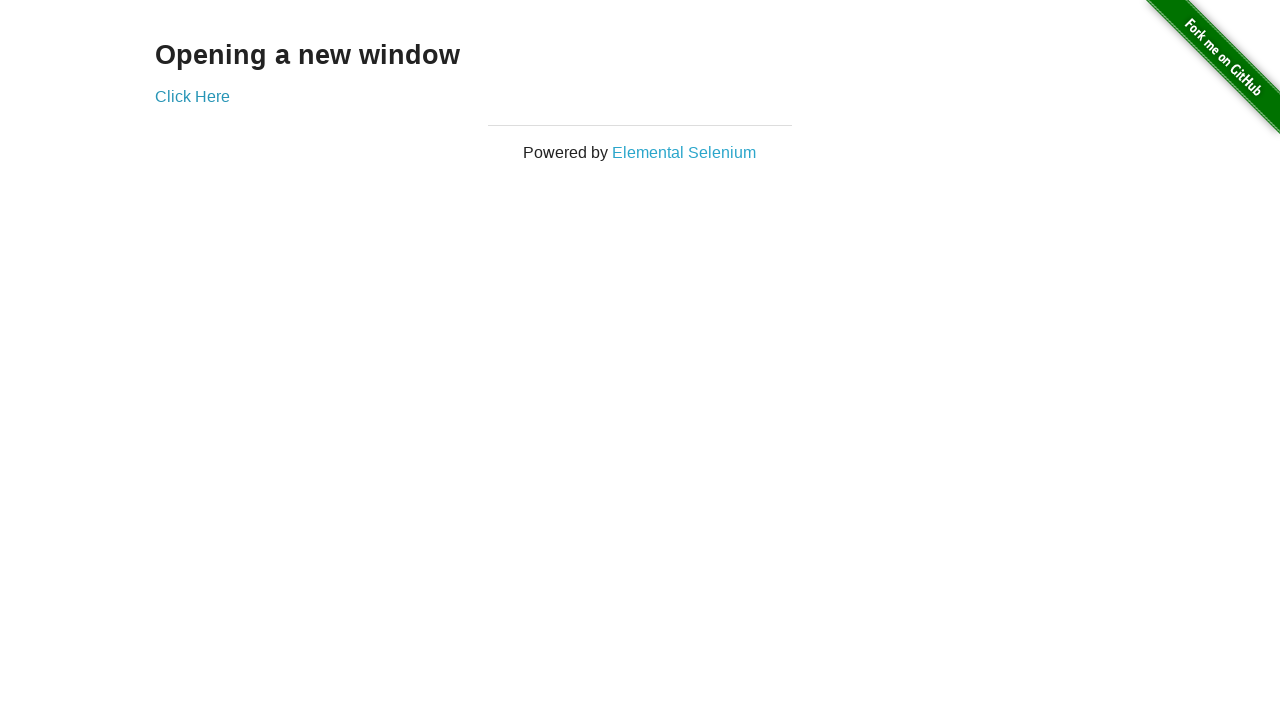

Verified first page title is not 'New Window'
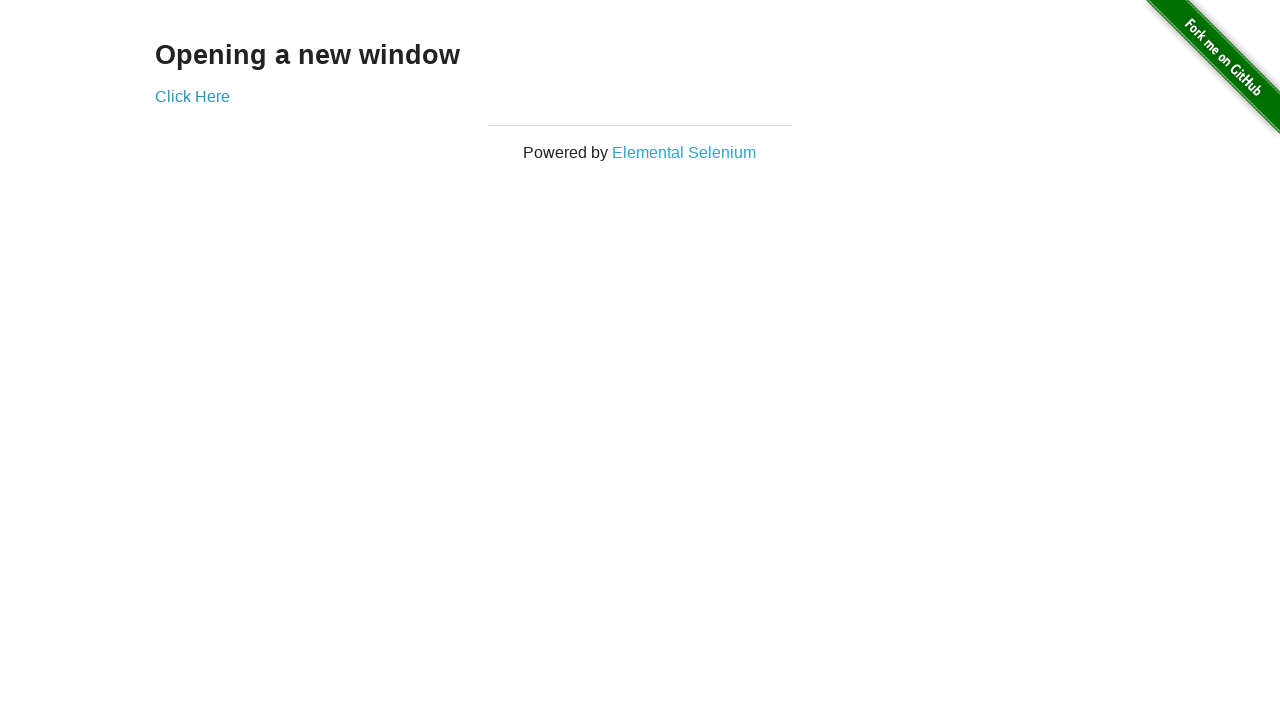

New page loaded successfully
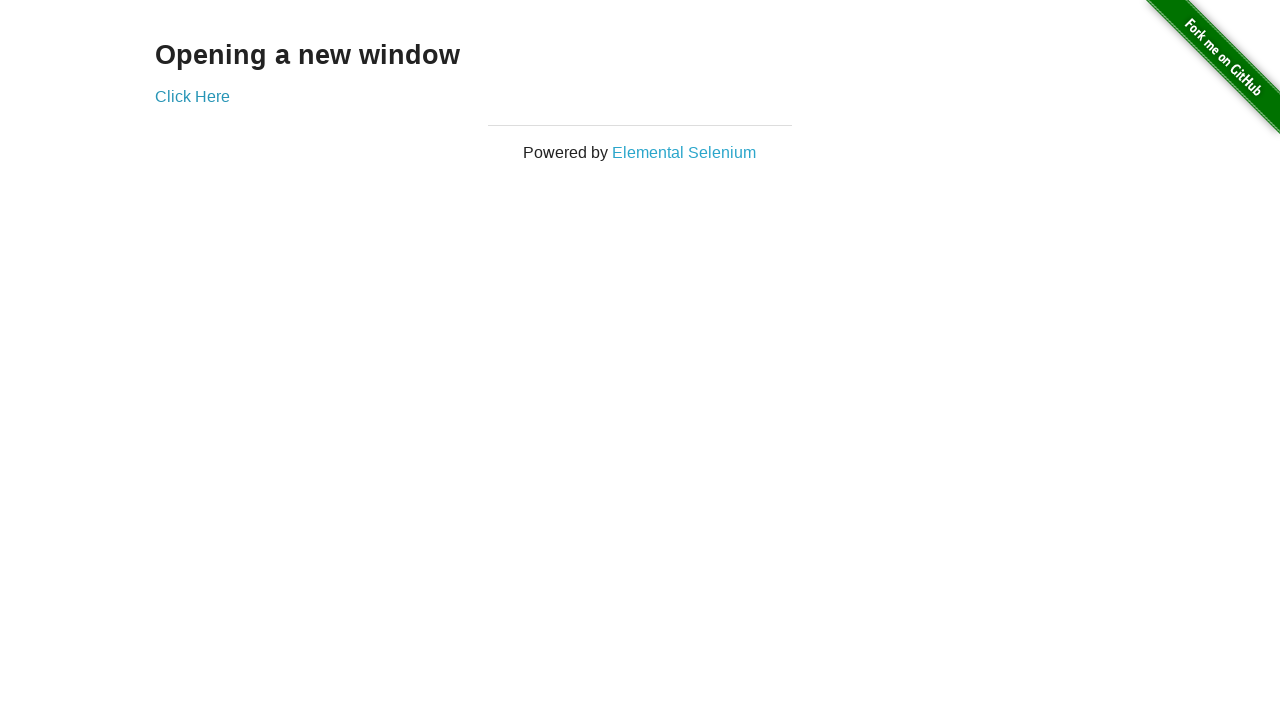

Verified new page title is 'New Window'
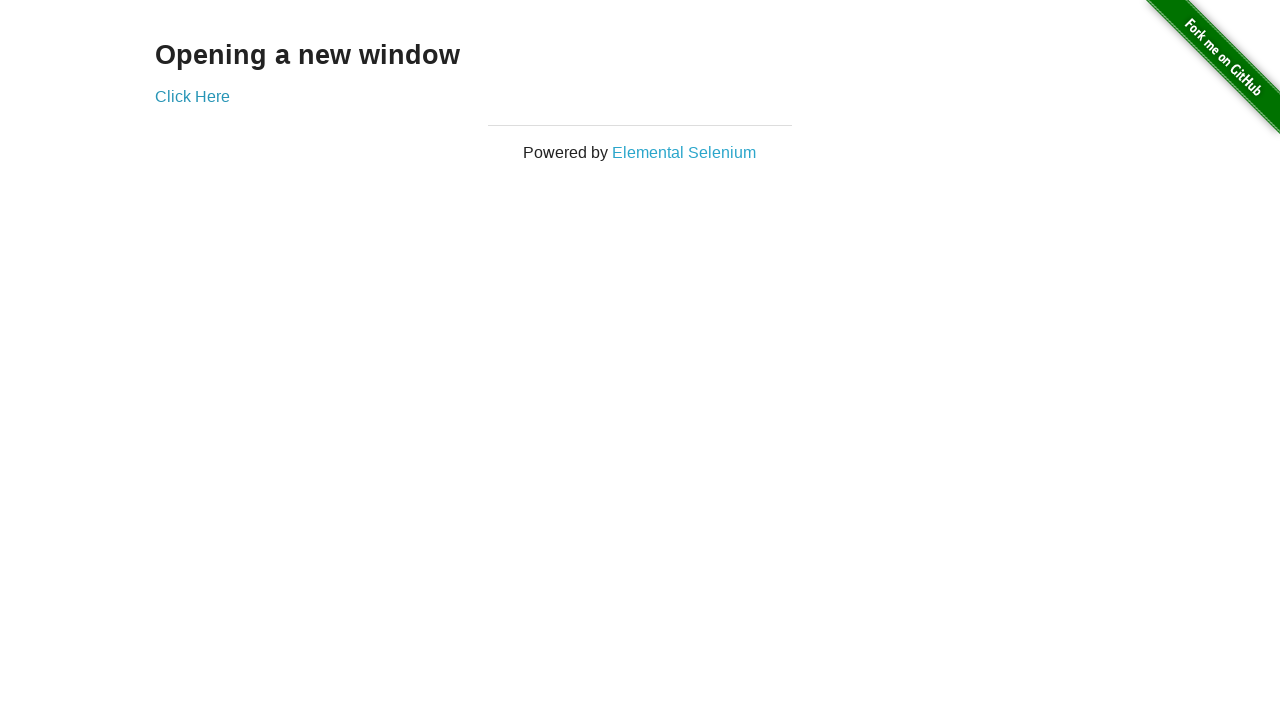

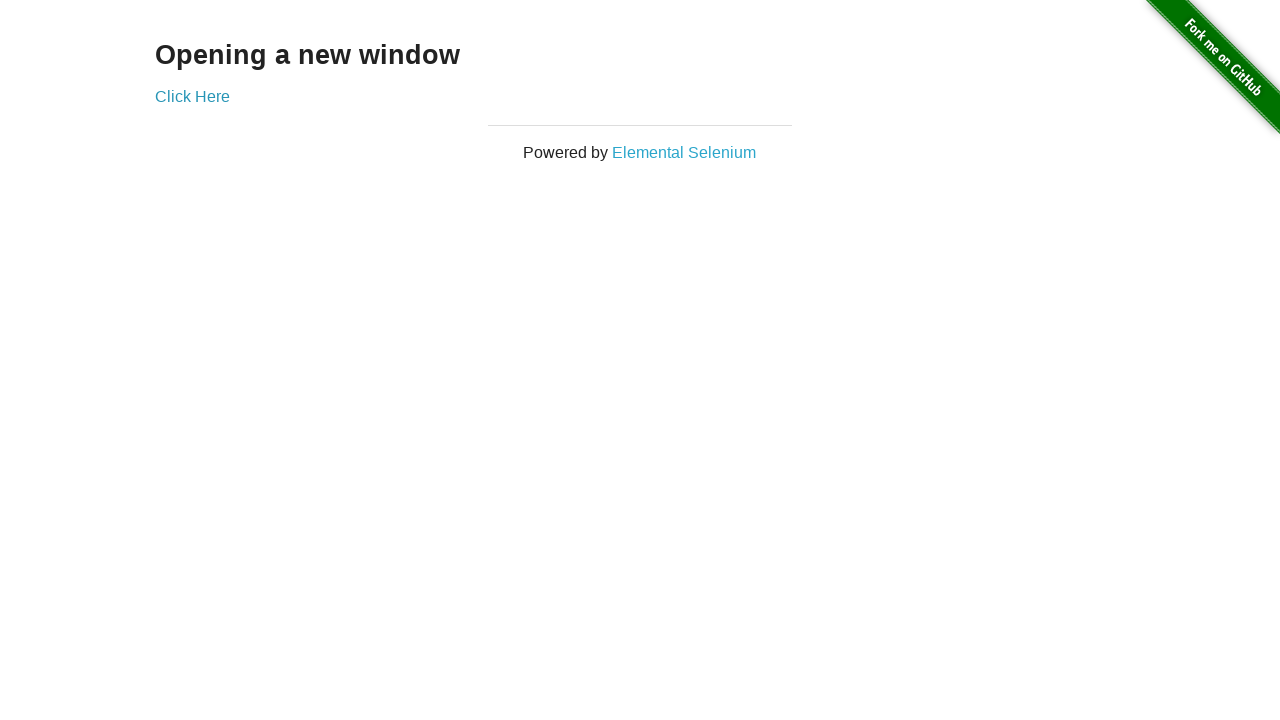